Tests various input field interactions including typing text, using keyboard keys (Tab), reading attribute values, clearing input fields, and checking if fields are enabled or readonly on the letcode.in edit page.

Starting URL: https://letcode.in/edit

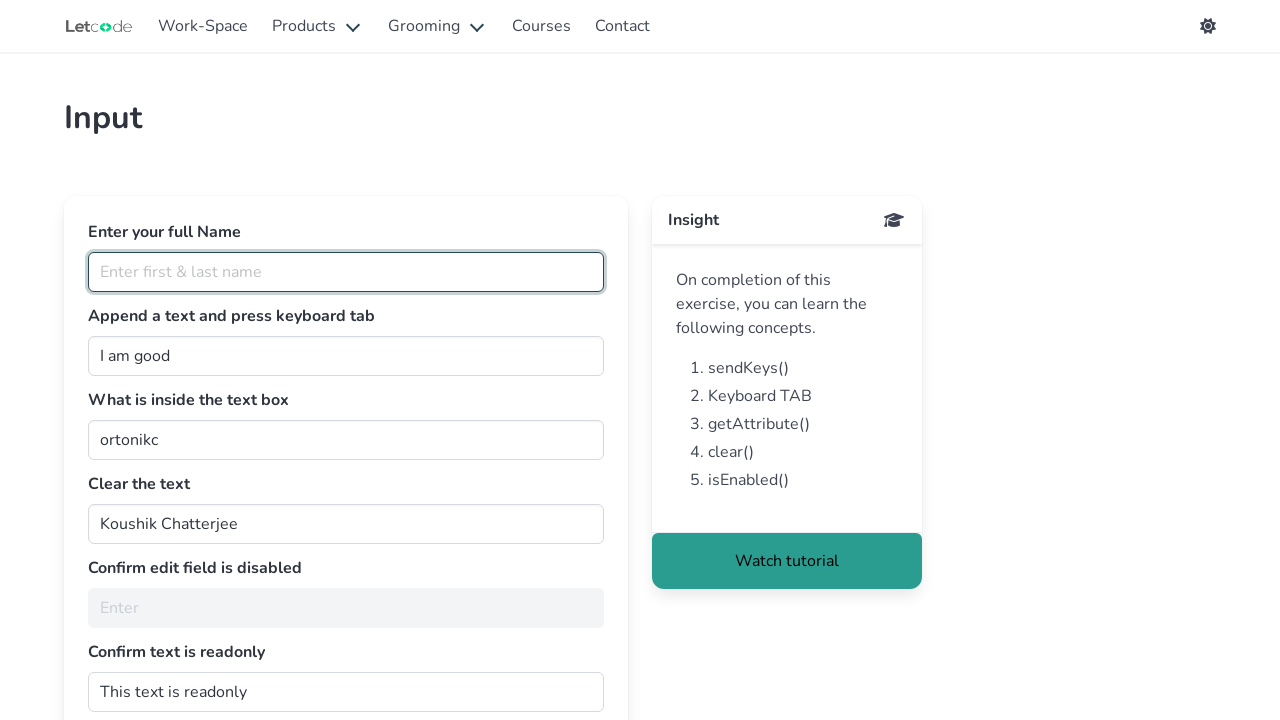

Filled 'join' field with 'hi' on #join
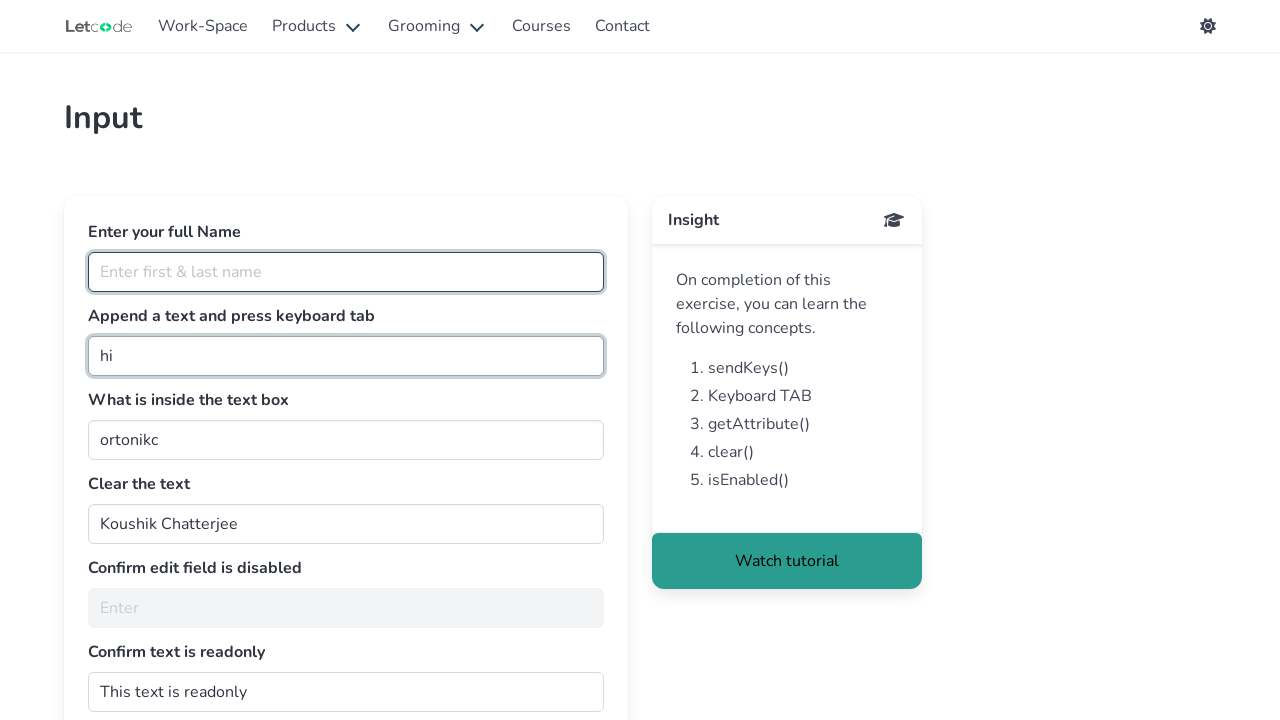

Pressed Tab key to move focus from 'join' field on #join
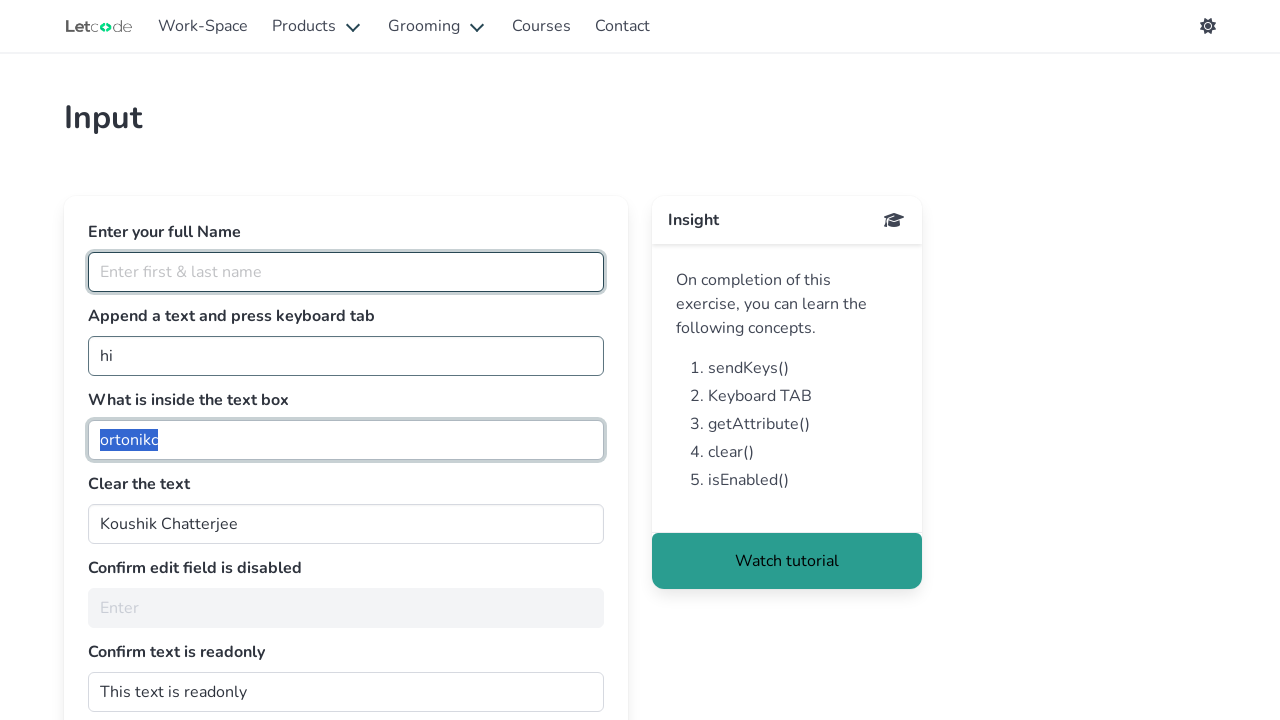

Filled 'fullName' field with 'jh' on #fullName
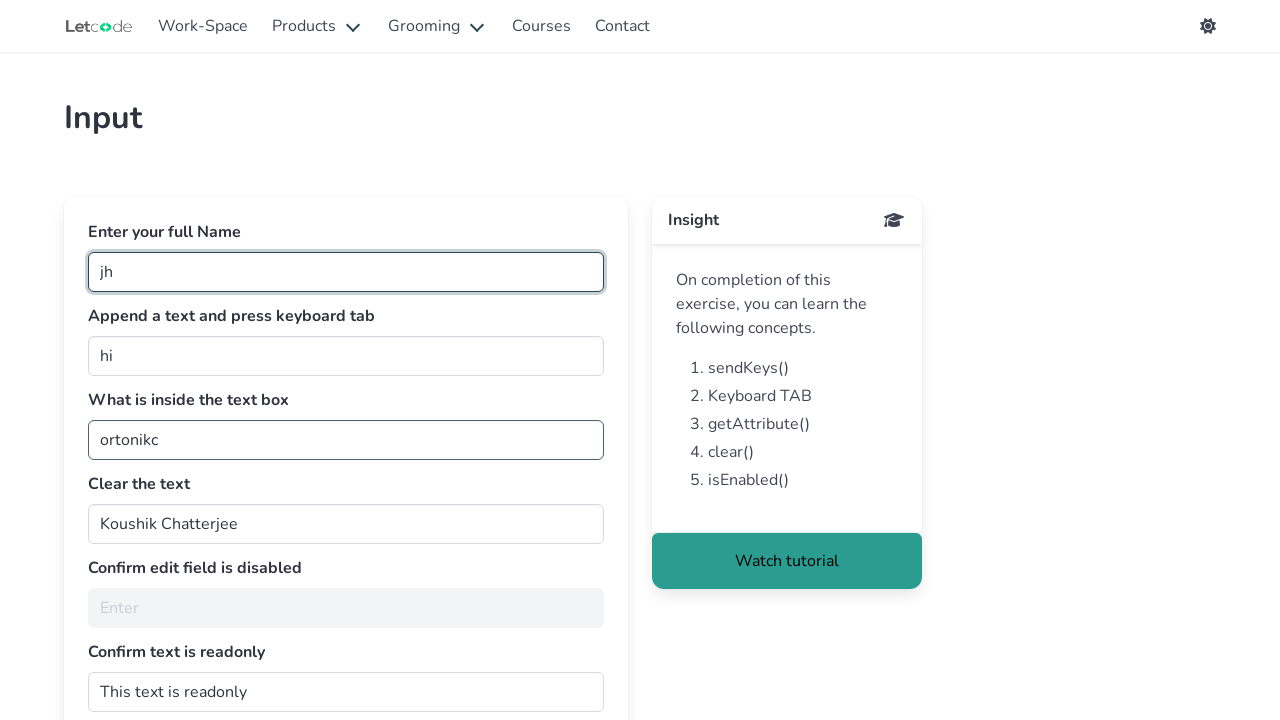

Retrieved value from 'getMe' field: ortonikc
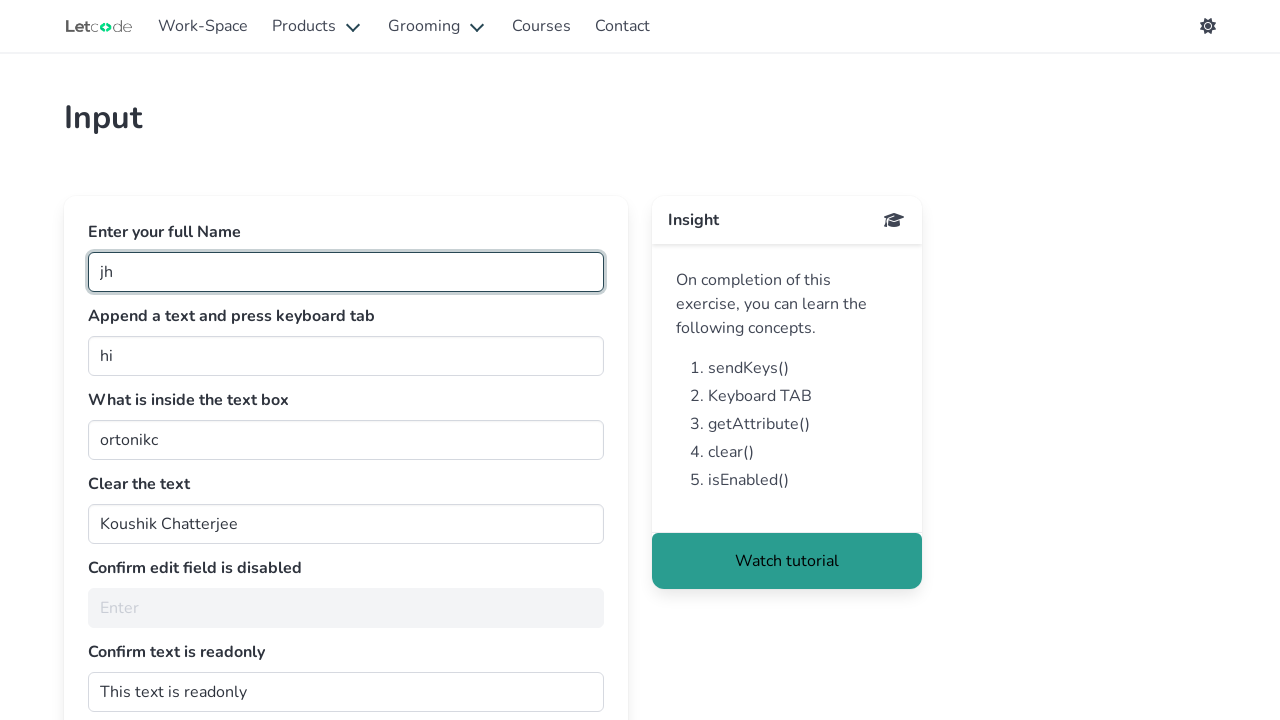

Cleared 'clearMe' input field on #clearMe
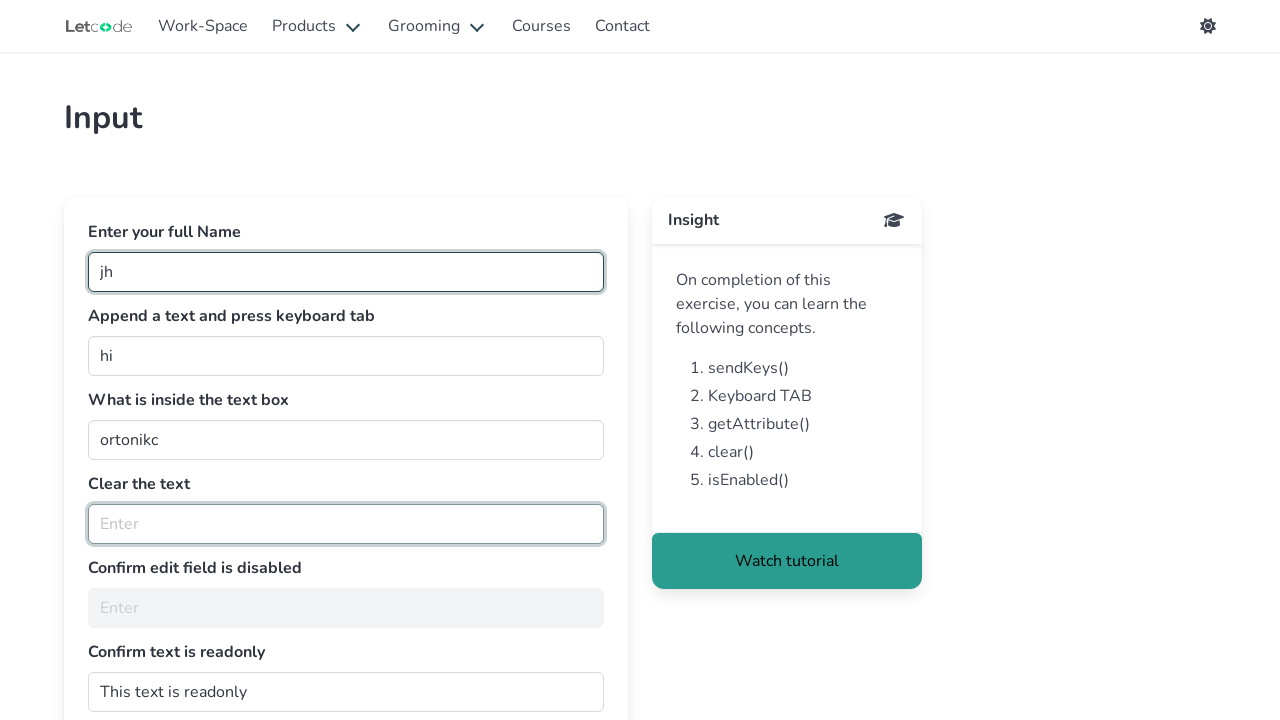

Checked if 'noEdit' field is enabled: False
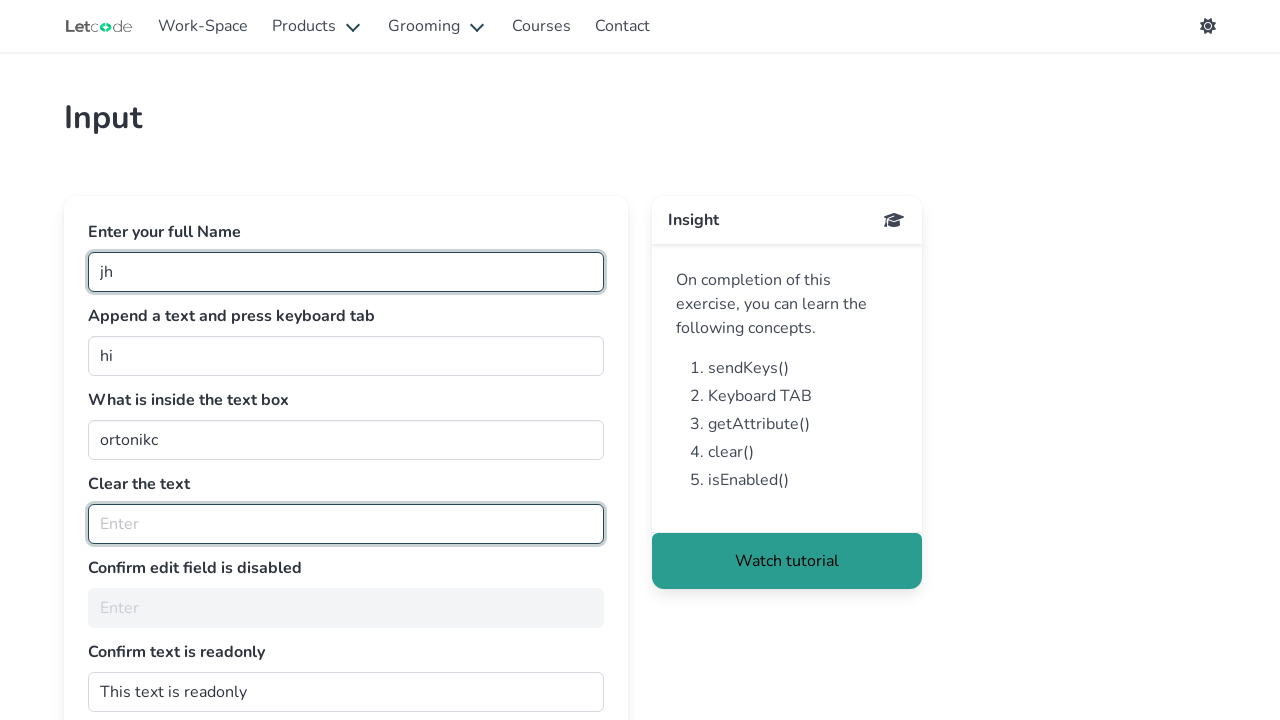

Retrieved readonly attribute from 'dontwrite' field: 
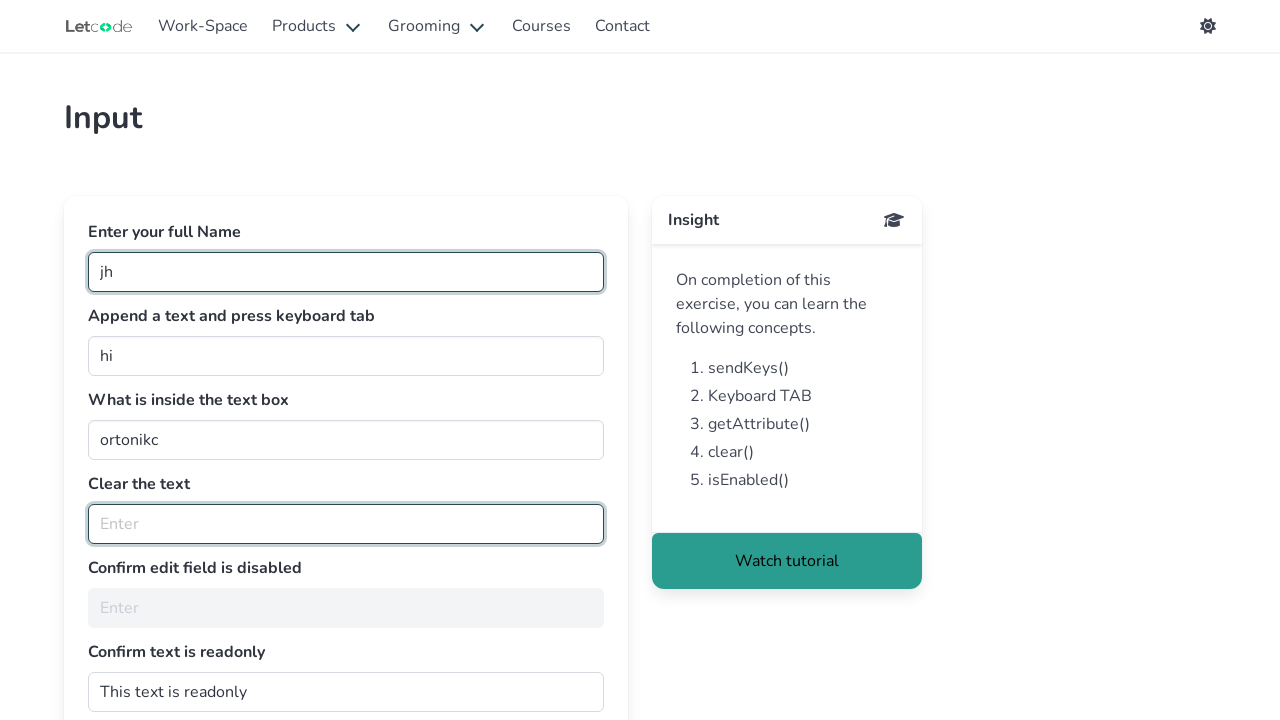

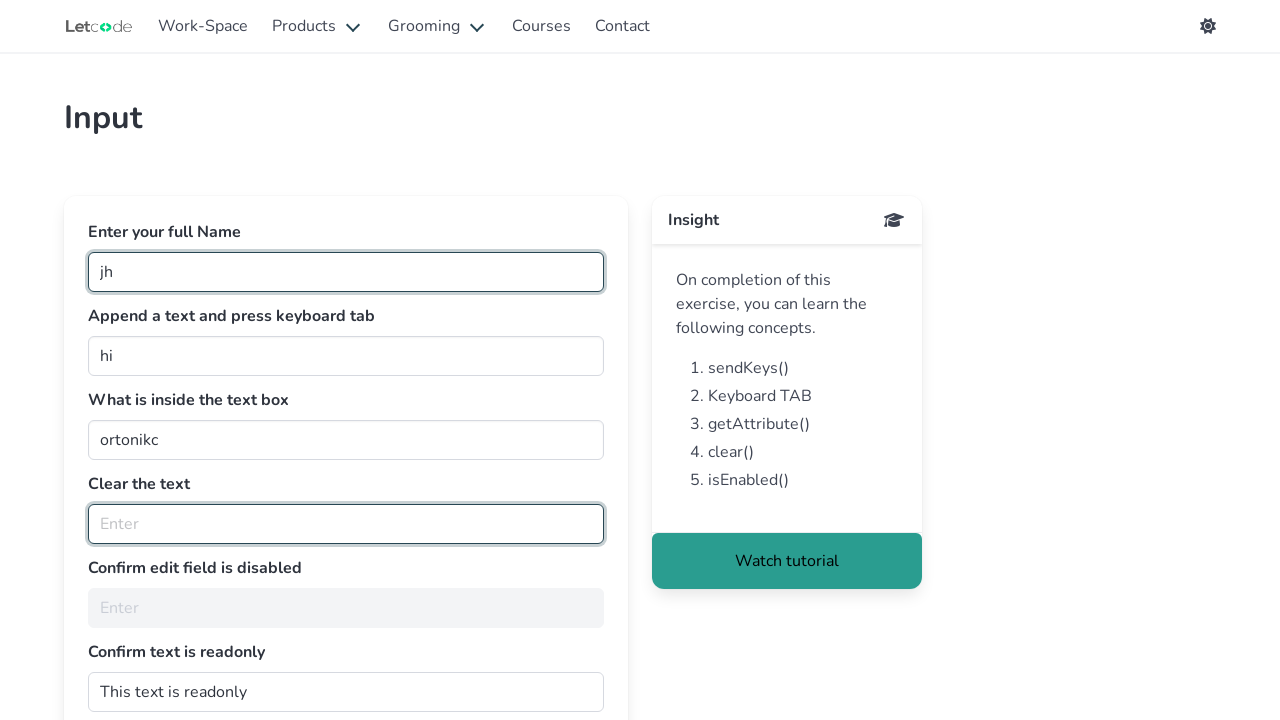